Tests the alert demo form by filling in first name, last name, and company name fields, submitting the form, and handling the resulting alert.

Starting URL: http://automationbykrishna.com/

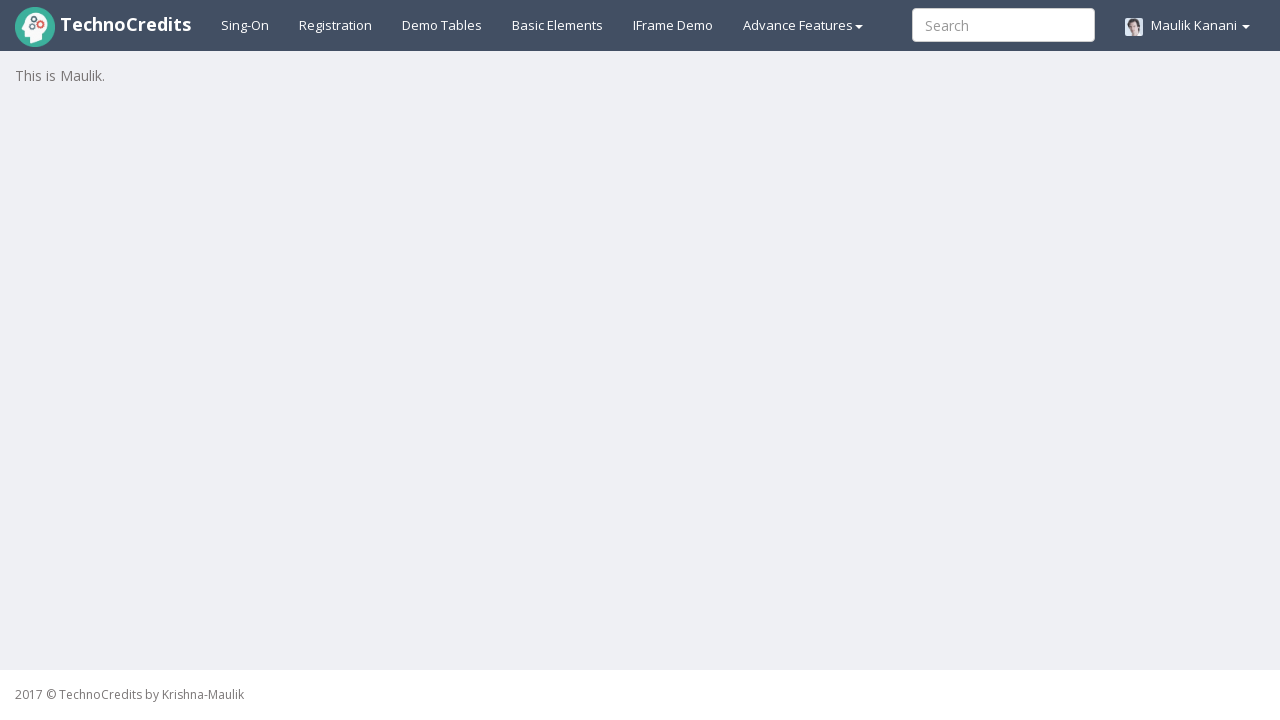

Clicked on Basic Elements tab at (558, 25) on #basicelements
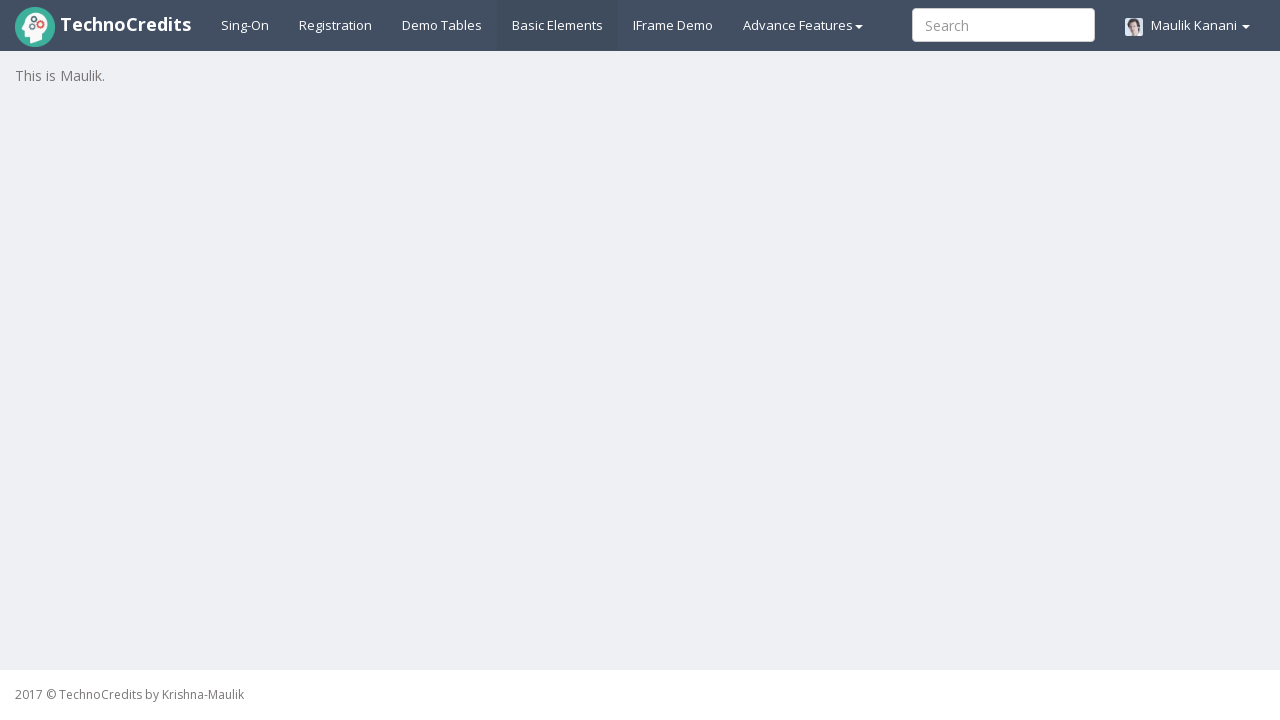

Filled first name field with 'Jennifer' on #UserFirstName
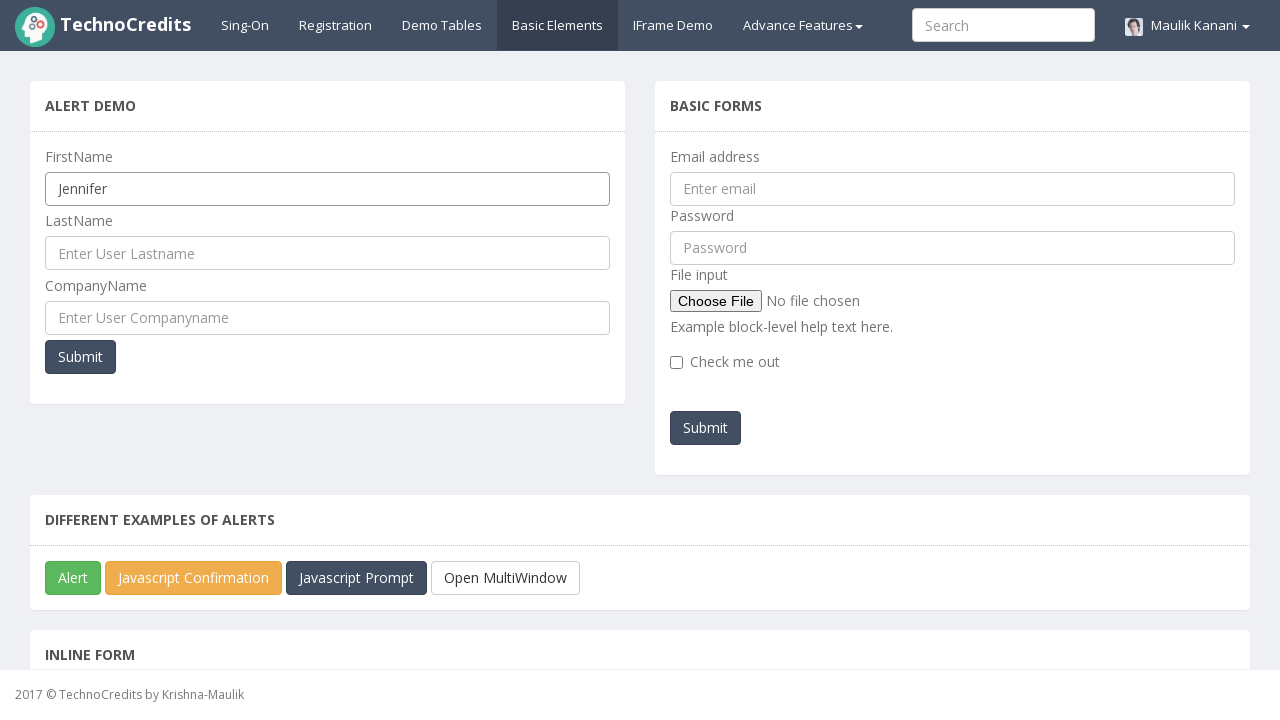

Filled last name field with 'Thompson' on #UserLastName
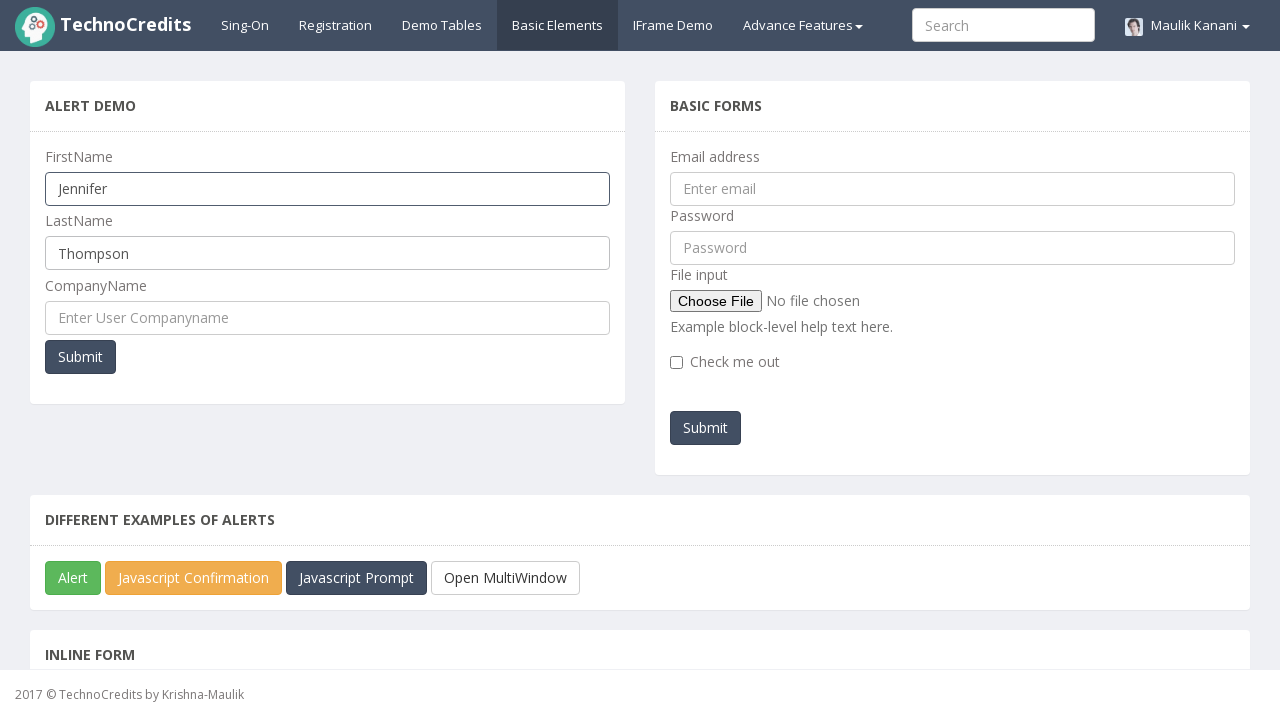

Filled company name field with 'TechCorp Industries' on #UserCompanyName
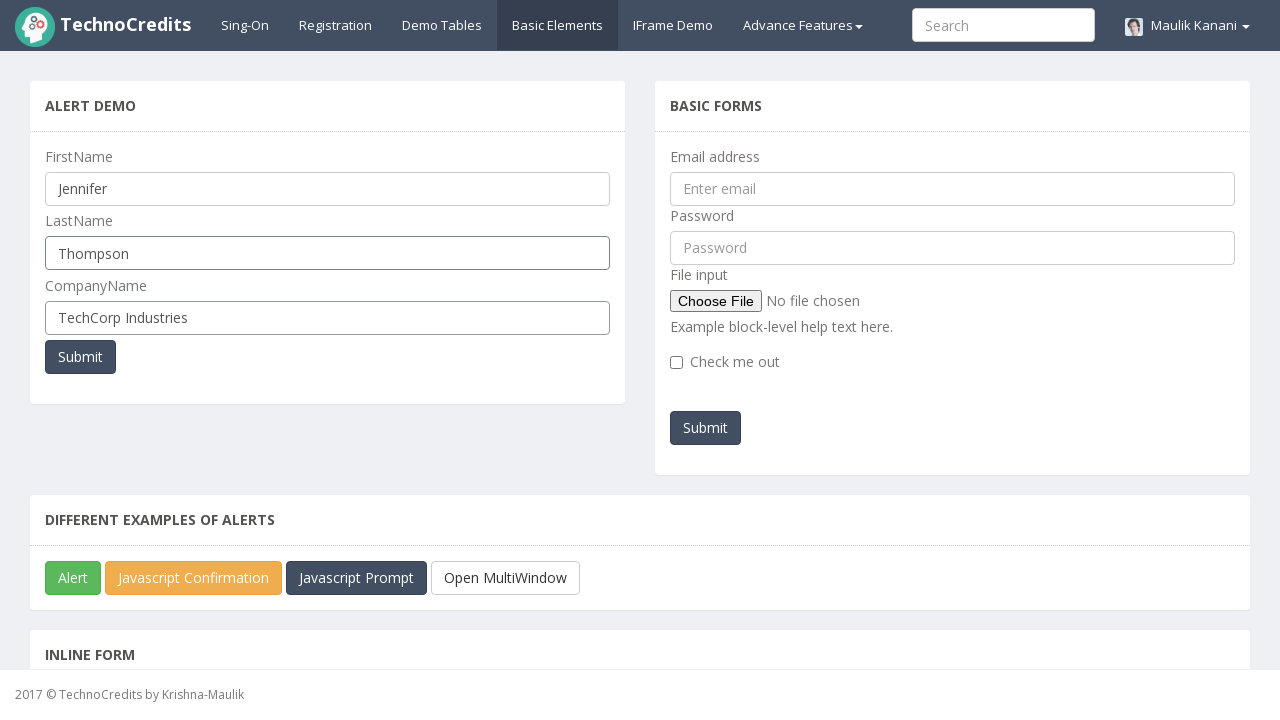

Set up dialog handler to accept alerts
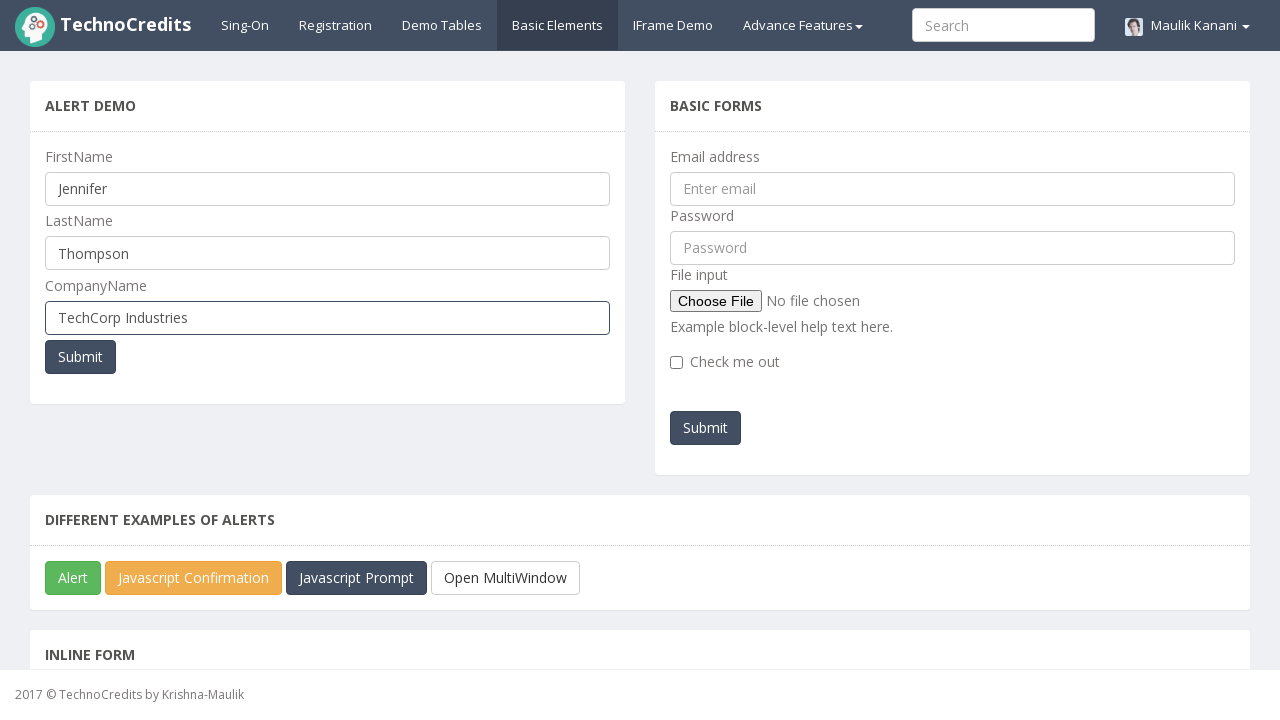

Clicked Submit button to submit alert demo form at (80, 357) on xpath=//button[text()='Submit']
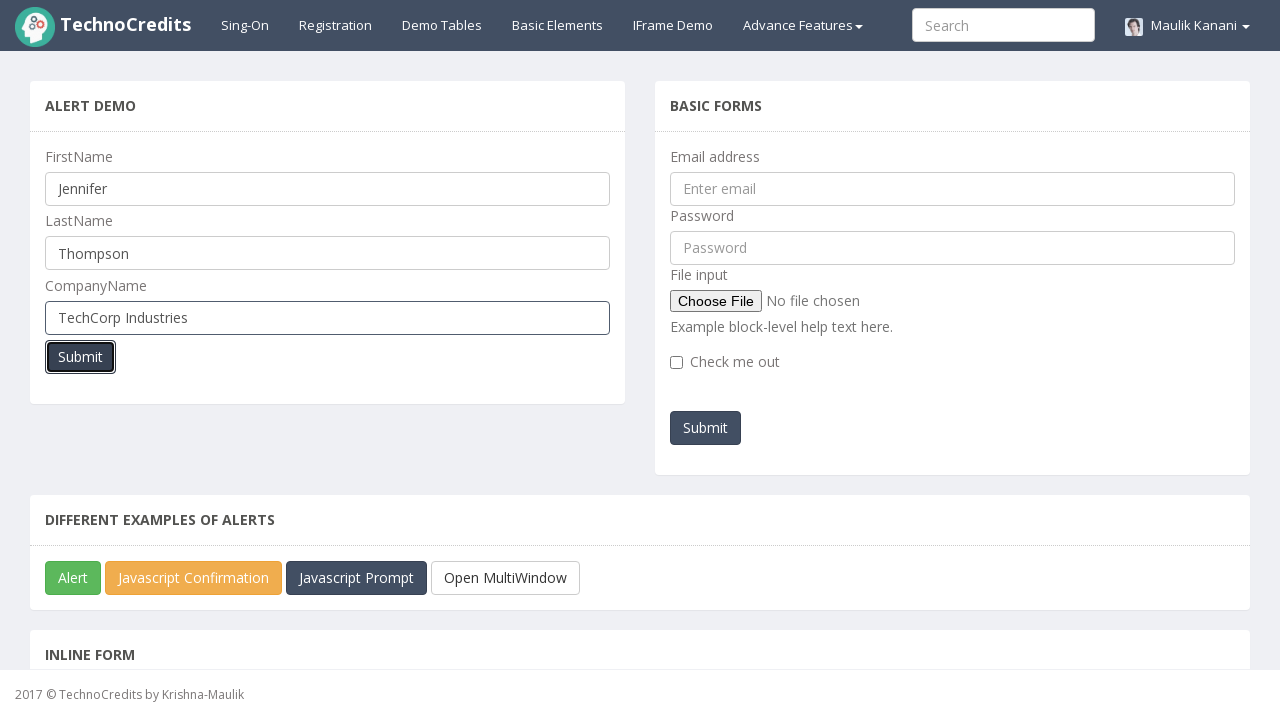

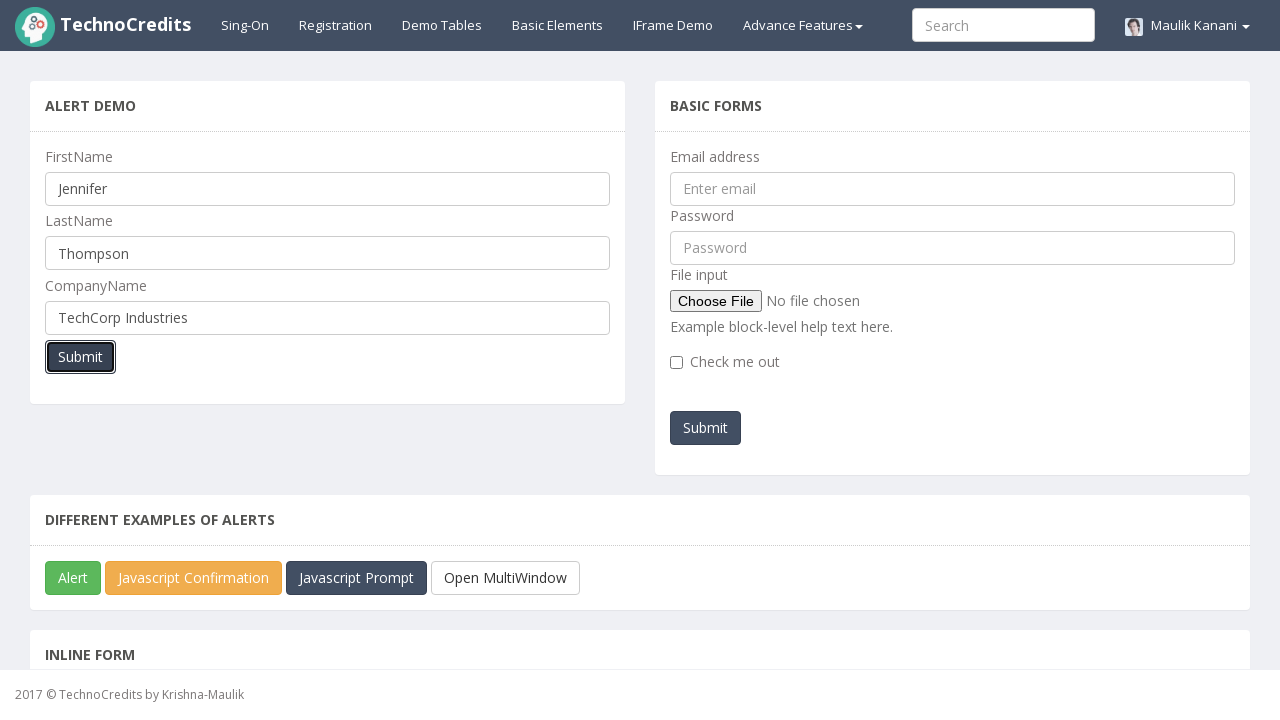